Tests that the cart displays empty message when no items are added

Starting URL: https://coffee-cart.app/

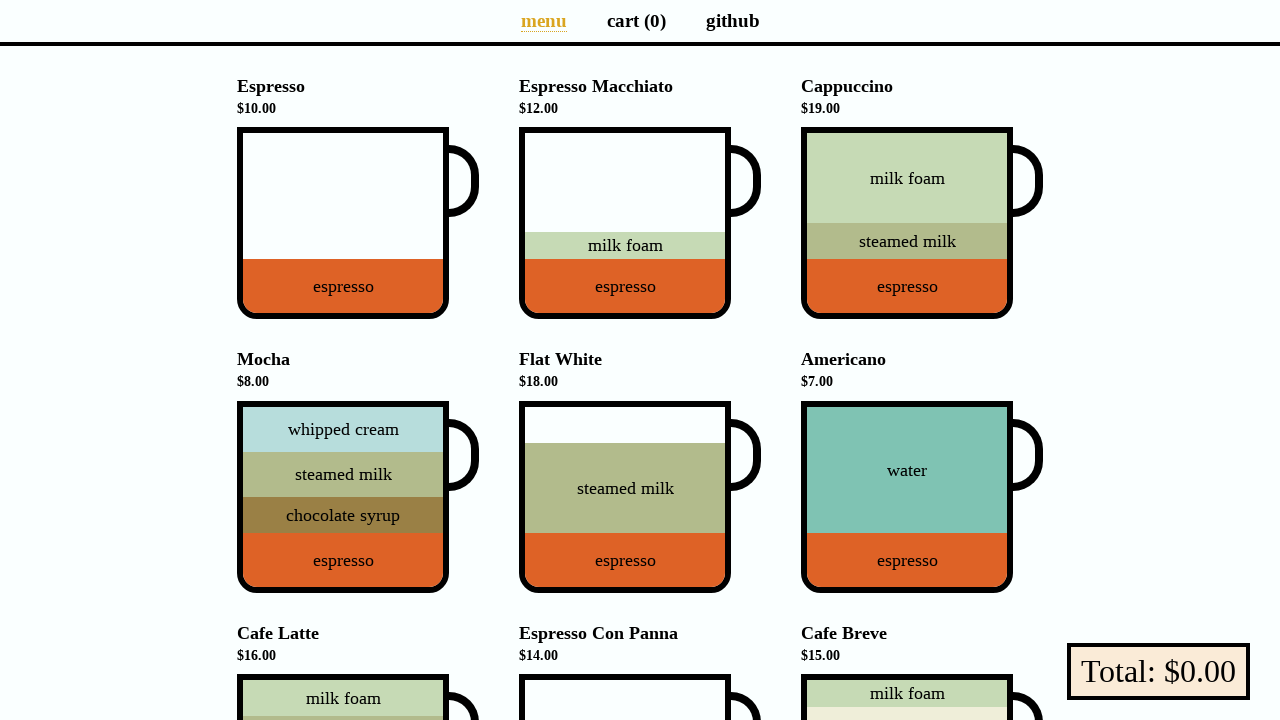

Clicked on cart page link at (636, 20) on [aria-label='Cart page']
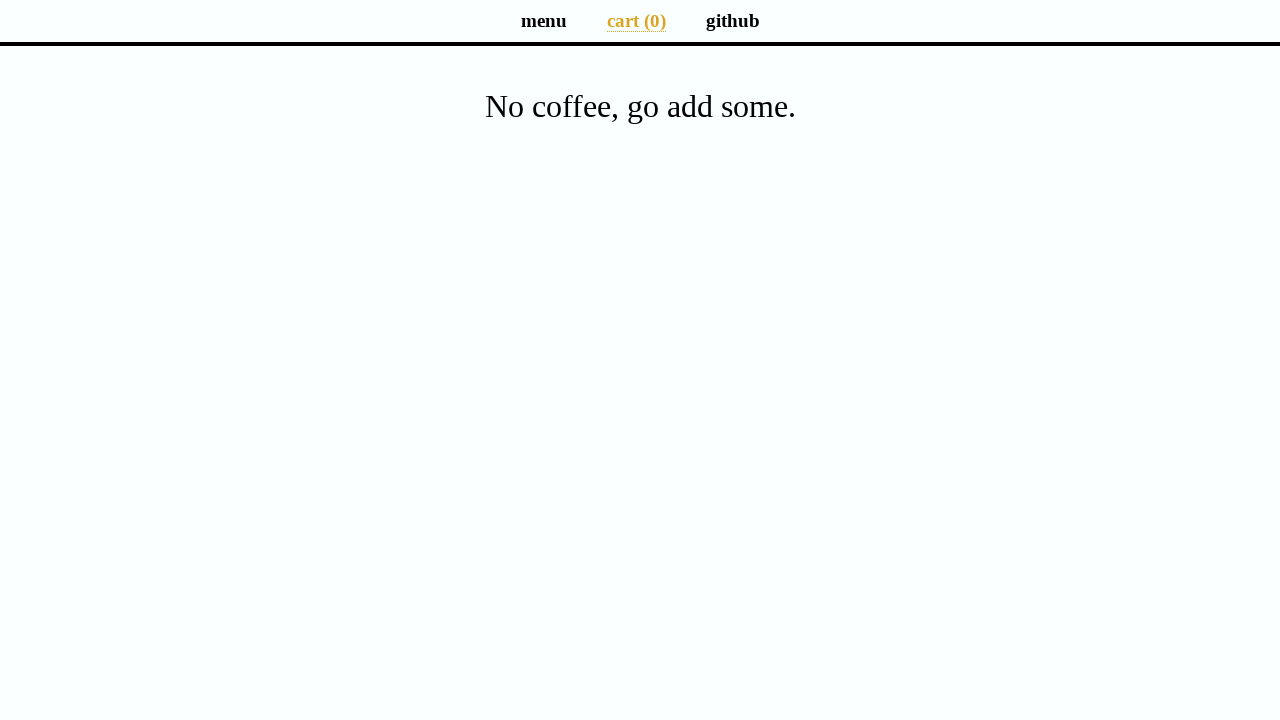

Empty cart message appeared
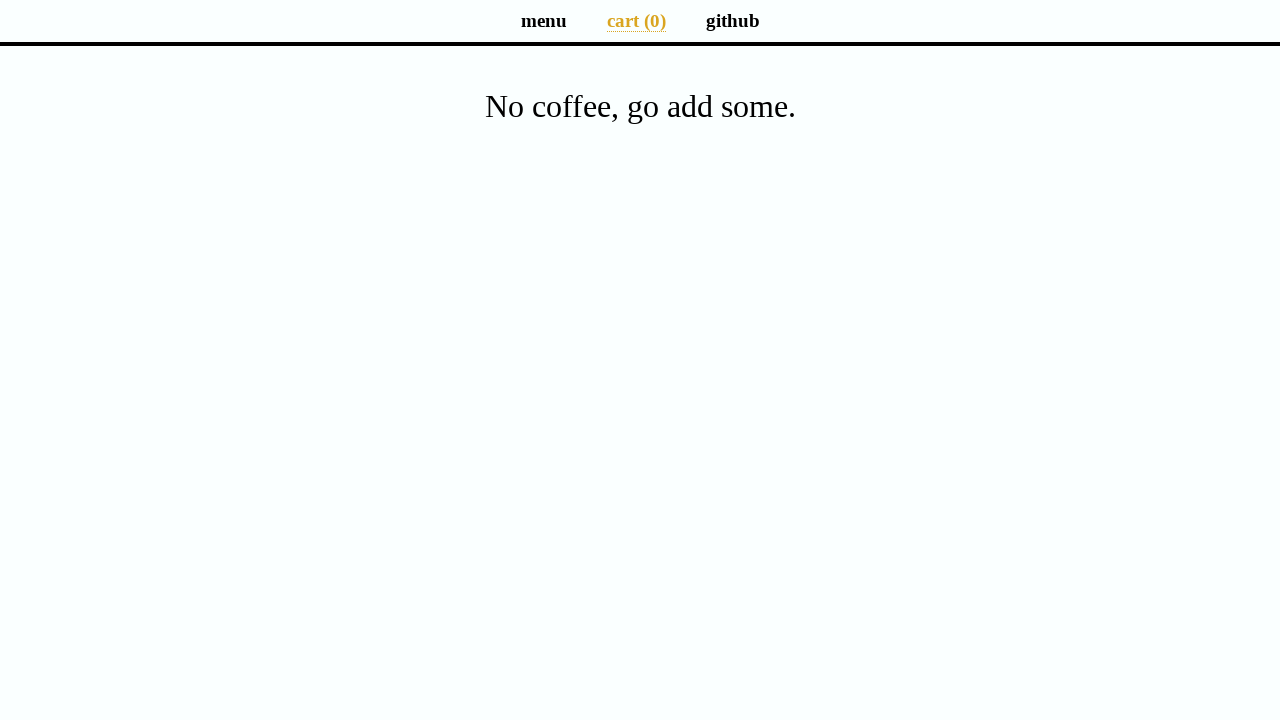

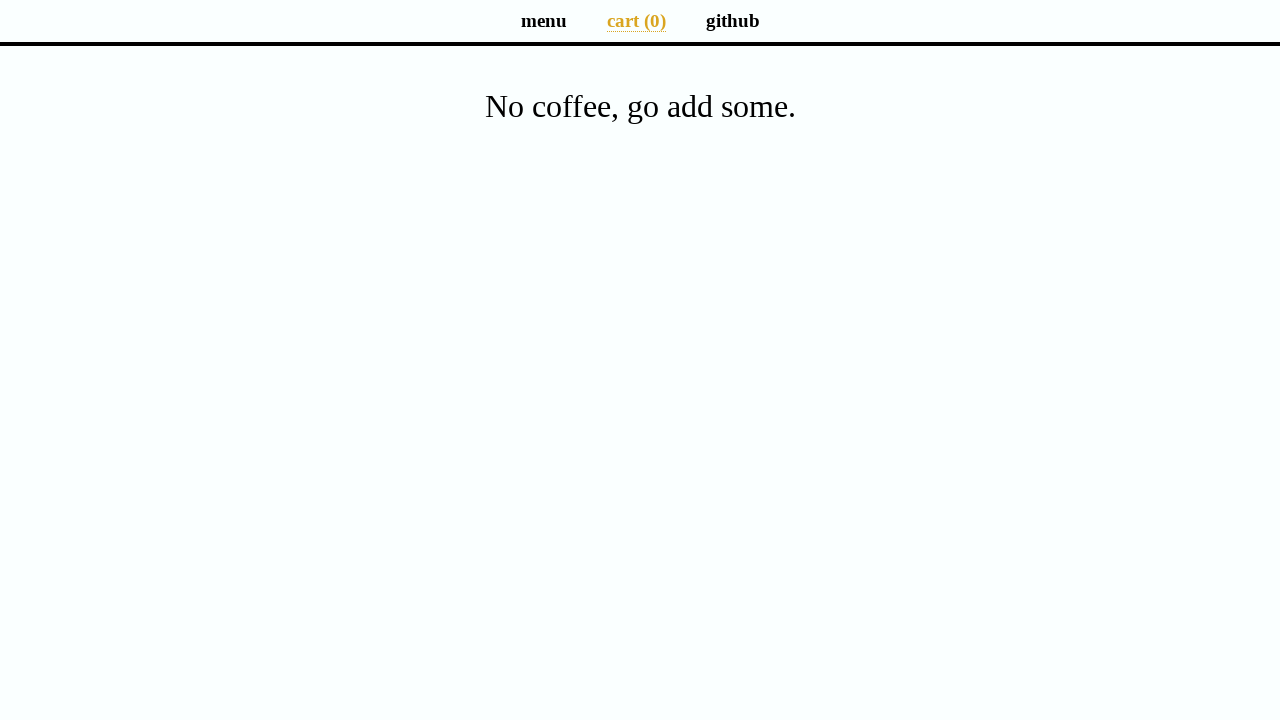